Tests basic browser navigation by visiting three popular Chinese websites (Weibo mobile, Zhihu, and Bilibili) in sequence.

Starting URL: http://m.weibo.com

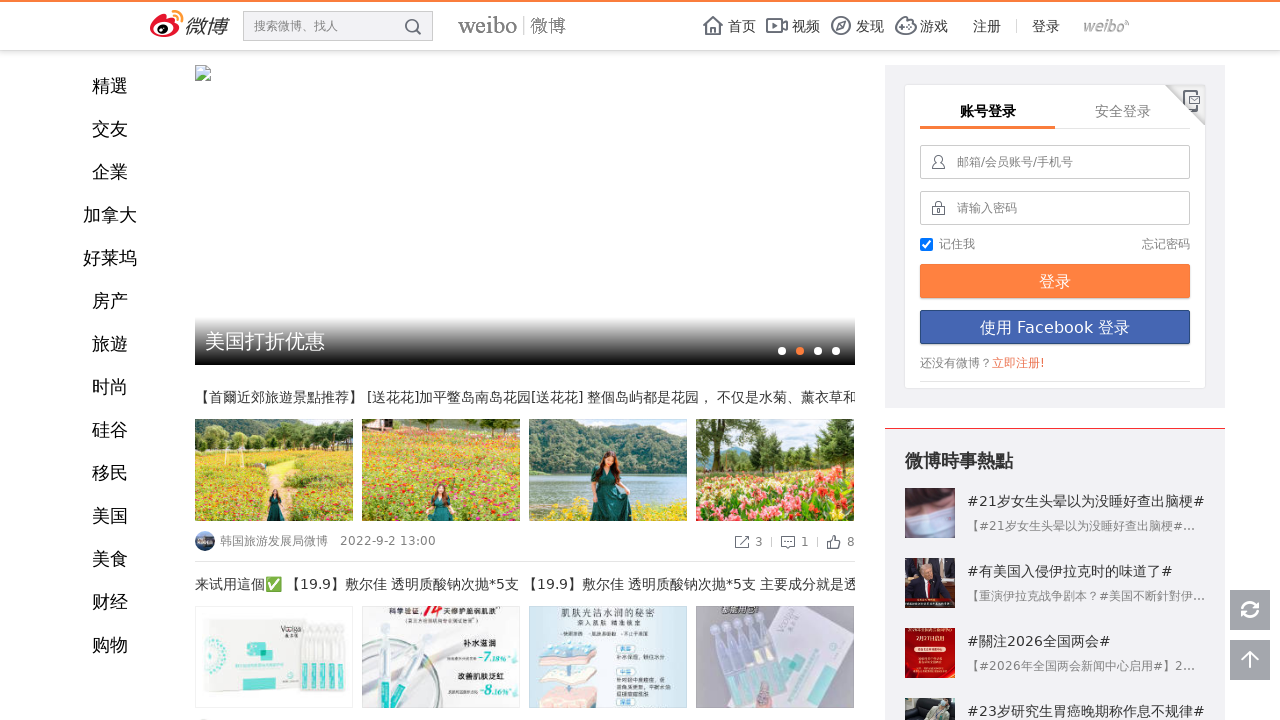

Navigated to Weibo mobile homepage
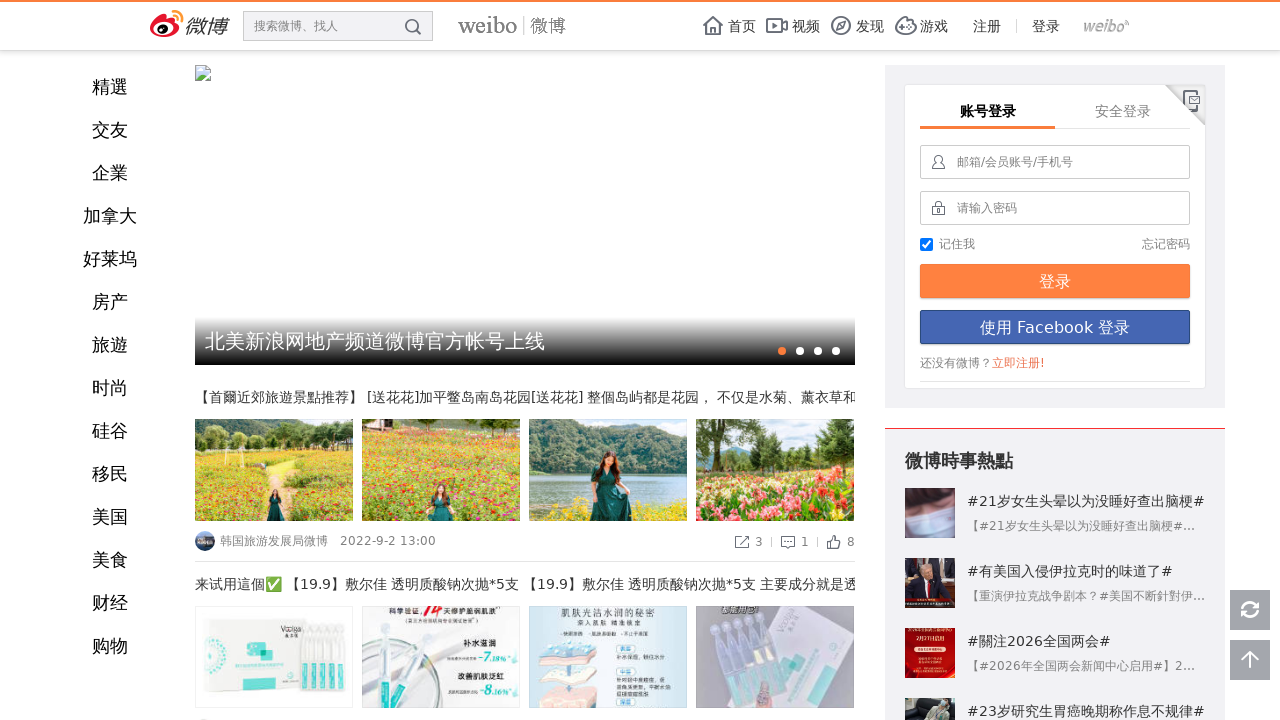

Navigated to Zhihu homepage
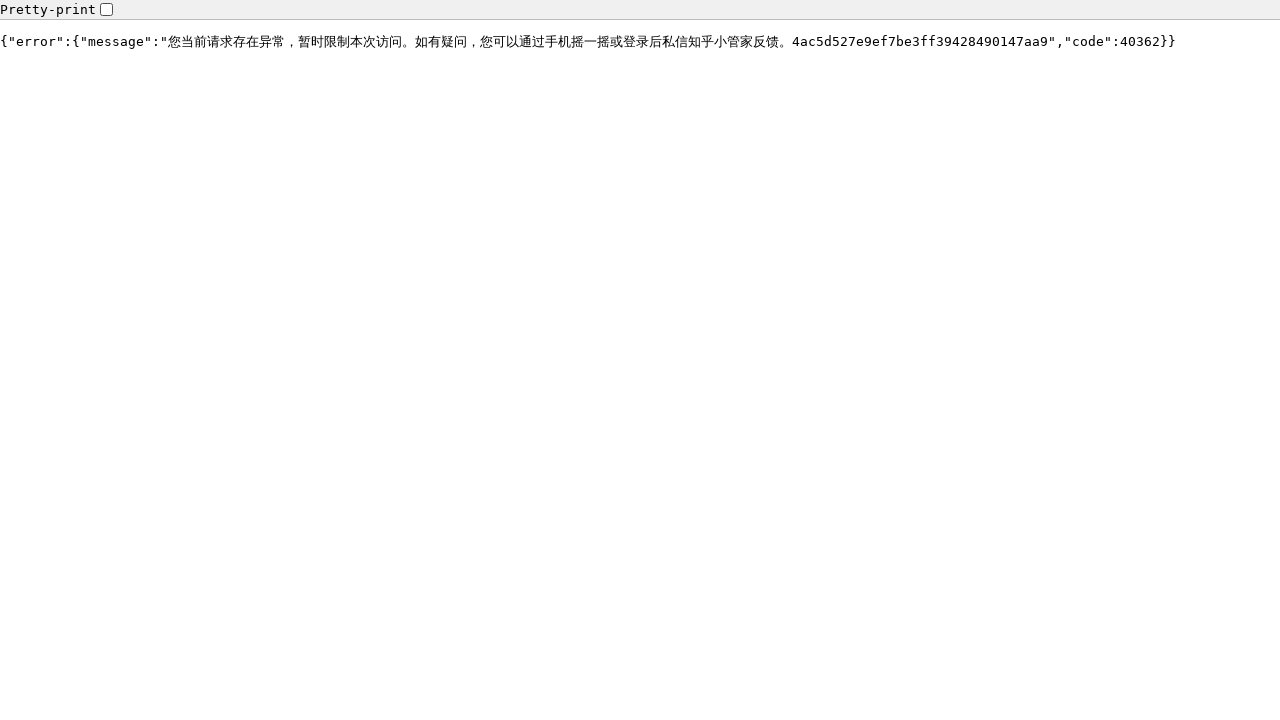

Navigated to Bilibili homepage
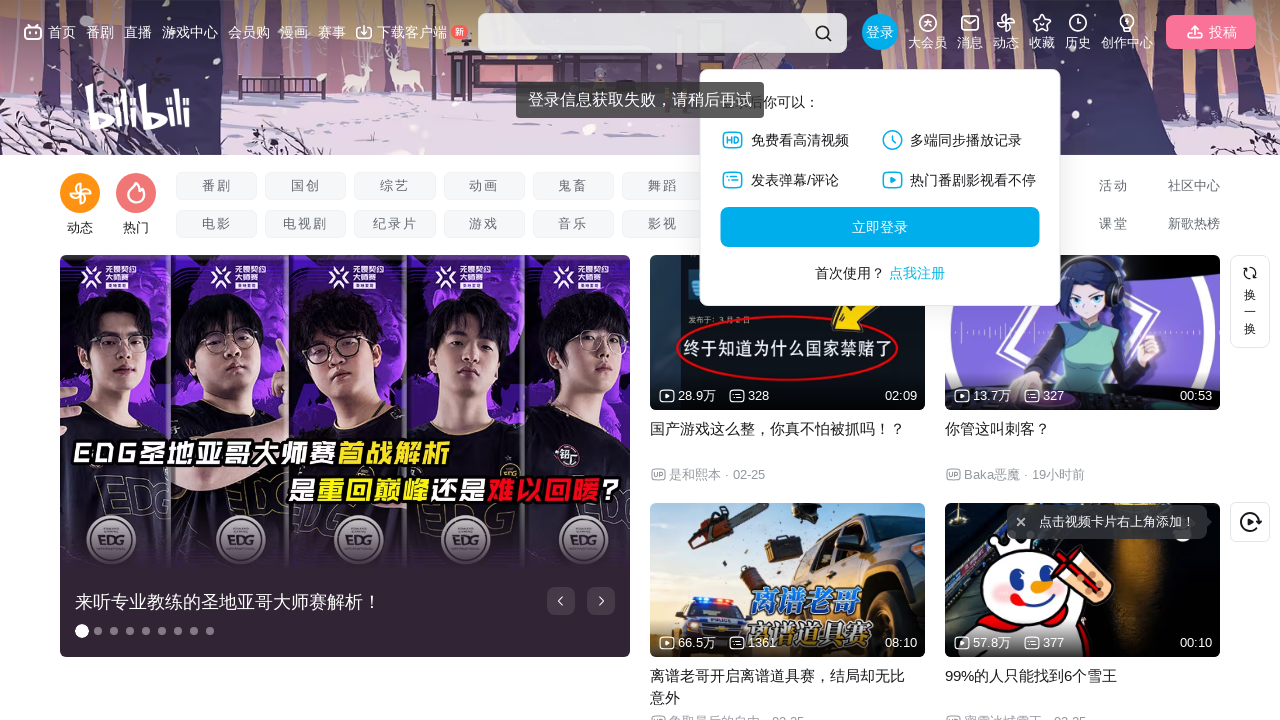

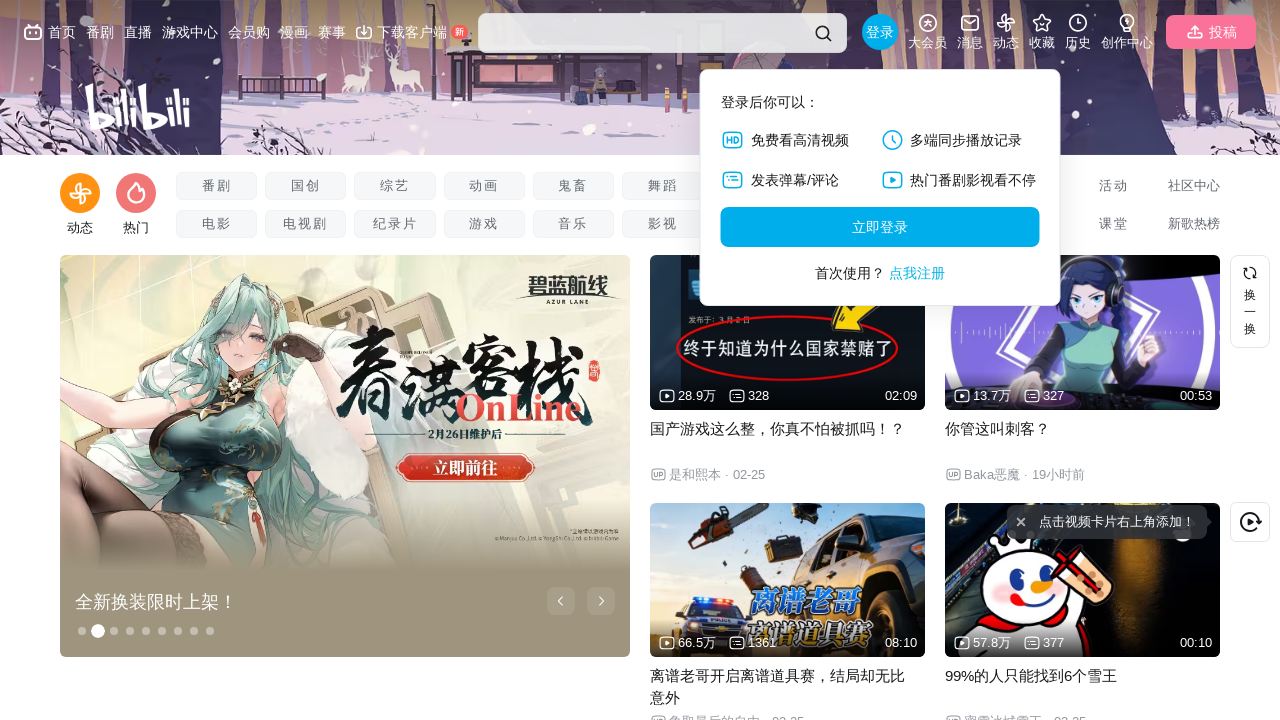